Tests form interactions on a practice page by clicking a checkbox, selecting a matching option from a dropdown, entering text in a name field, and handling an alert dialog

Starting URL: http://qaclickacademy.com/practice.php

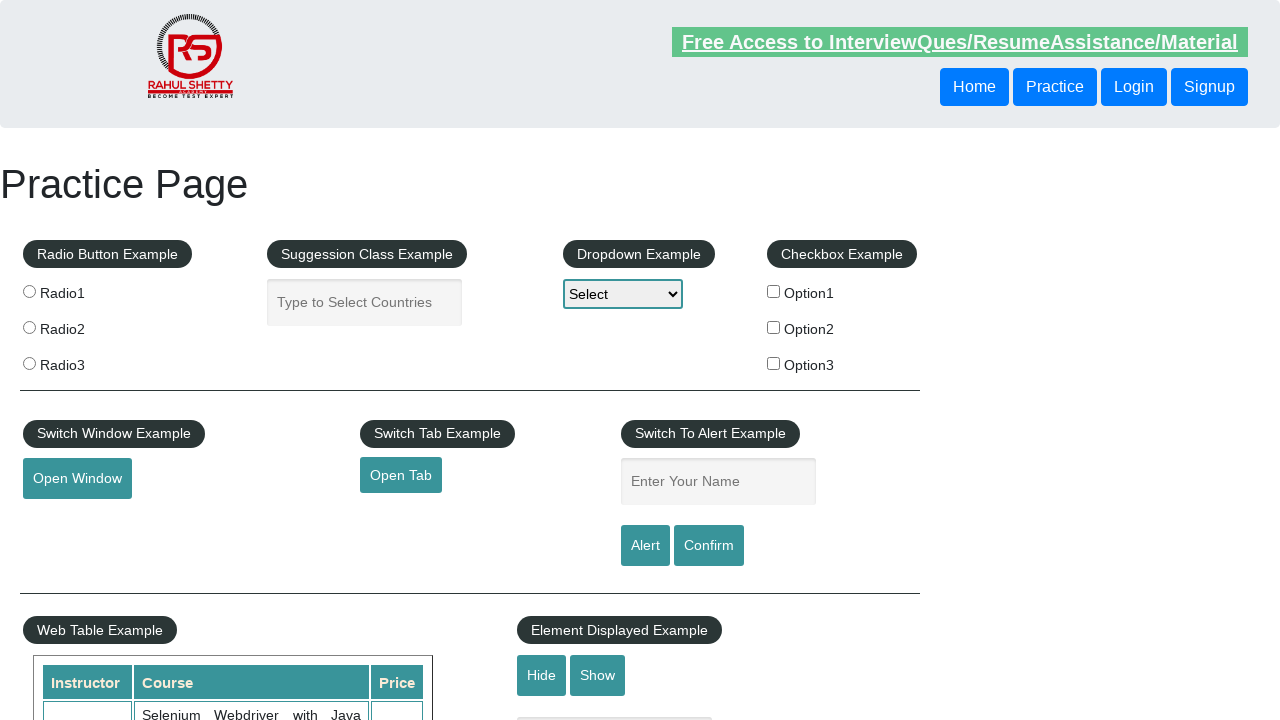

Clicked checkbox for Option2 at (774, 327) on #checkBoxOption2
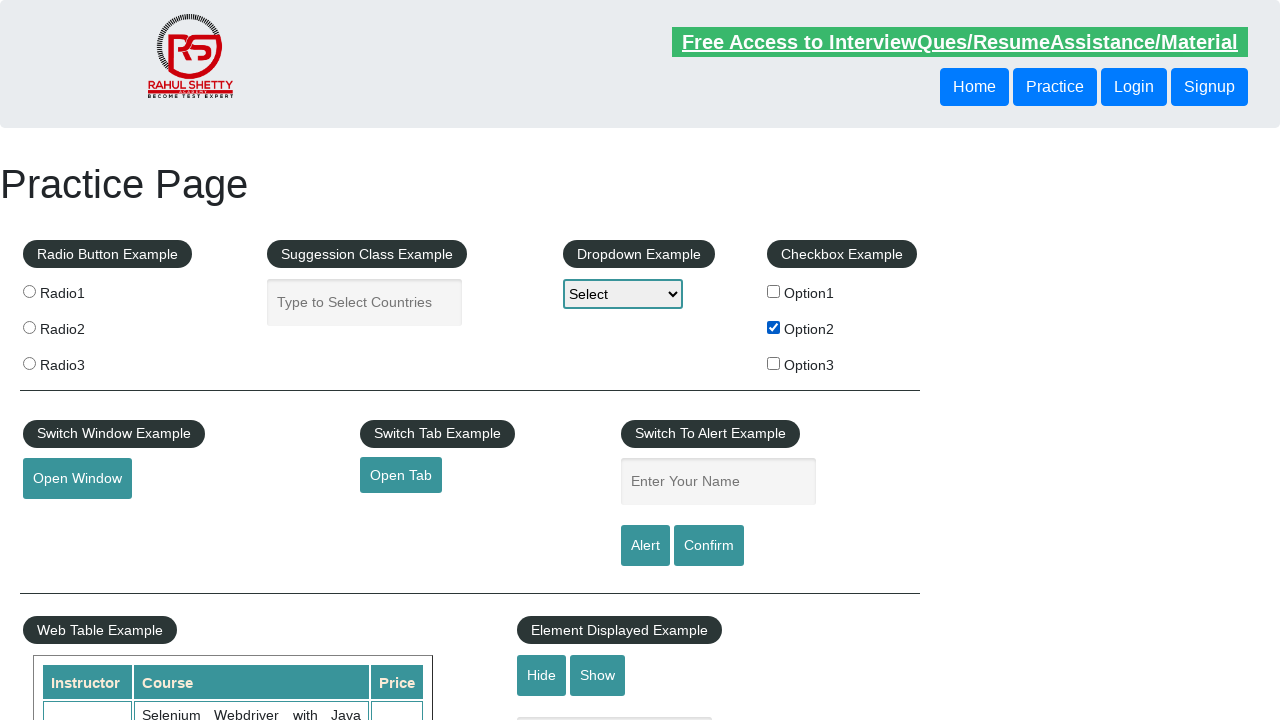

Selected 'Option2' from dropdown menu on #dropdown-class-example
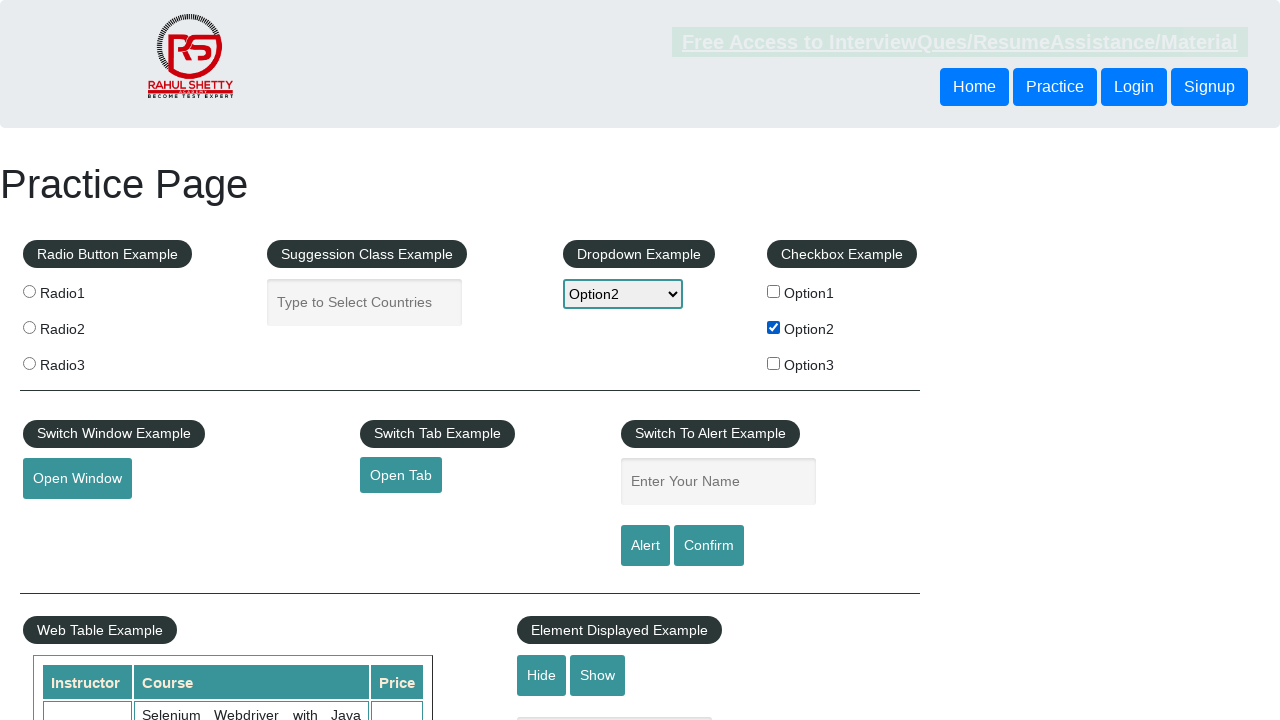

Entered 'Option2' in the name field on #name
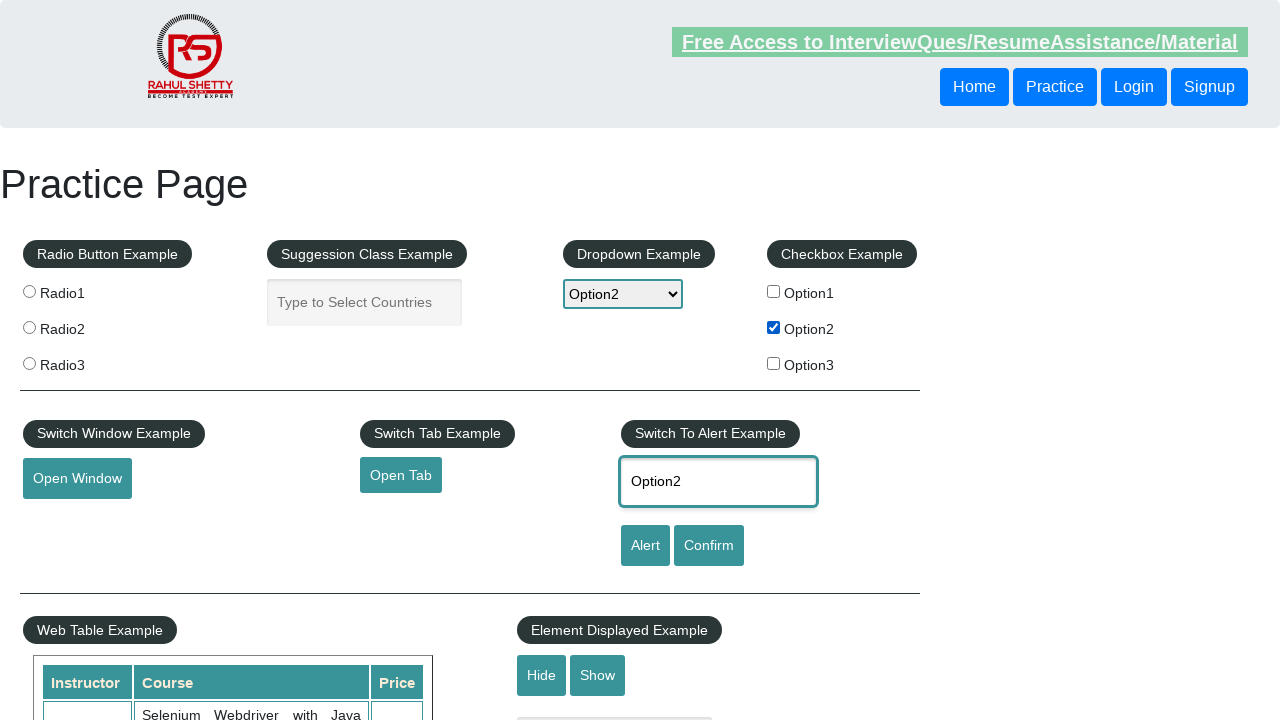

Set up dialog handler to accept alerts
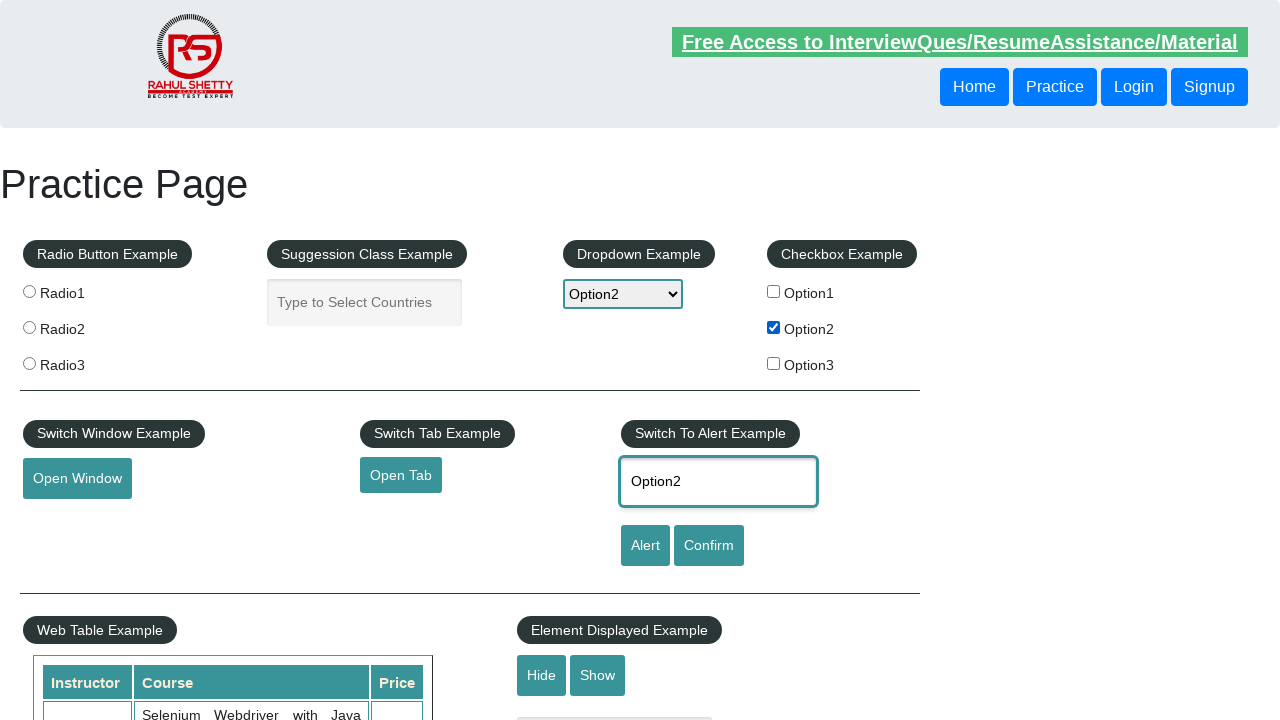

Clicked alert button to trigger dialog at (645, 546) on #alertbtn
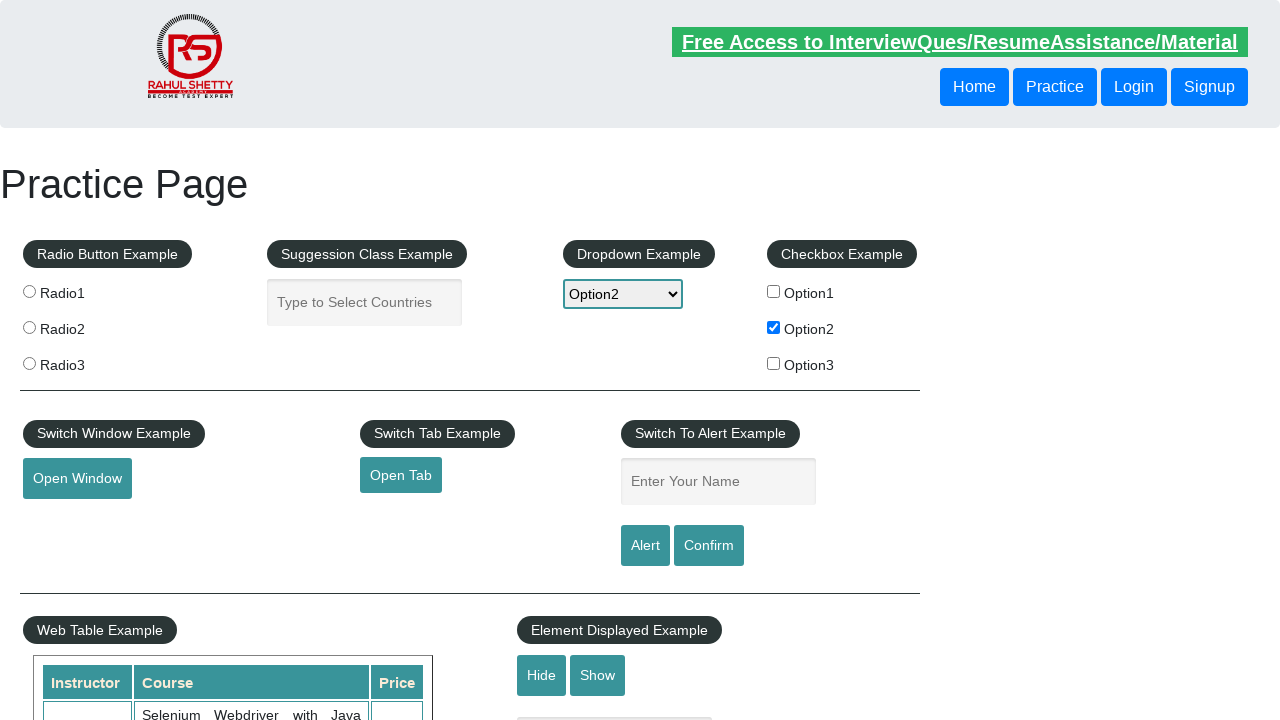

Waited 500ms for alert processing
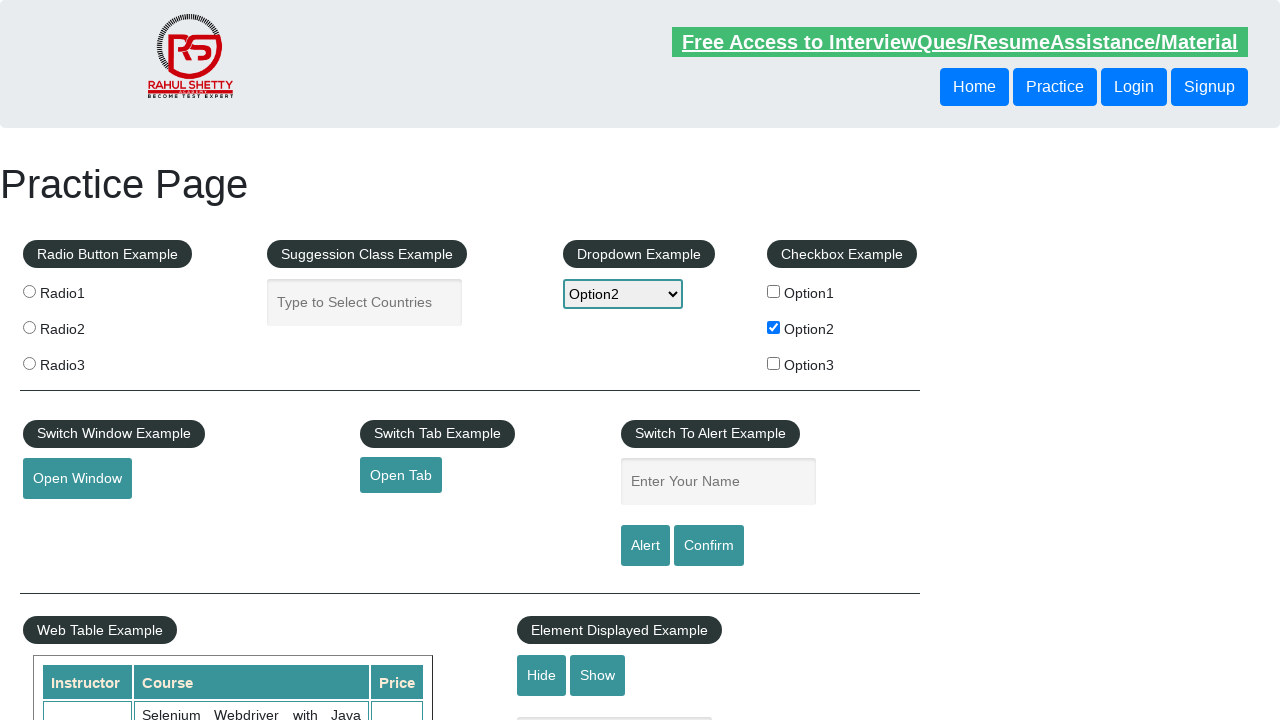

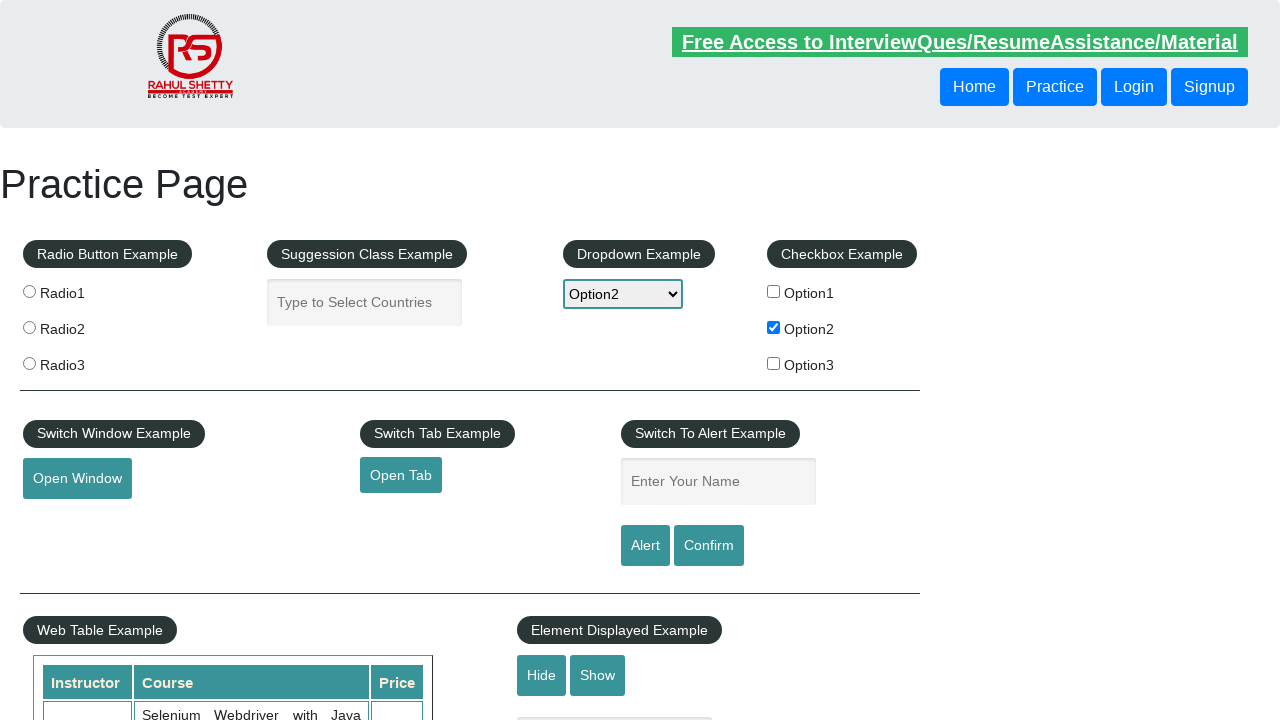